Tests JavaScript alert handling by clicking on different alert buttons and accepting each alert dialog

Starting URL: http://the-internet.herokuapp.com/javascript_alerts

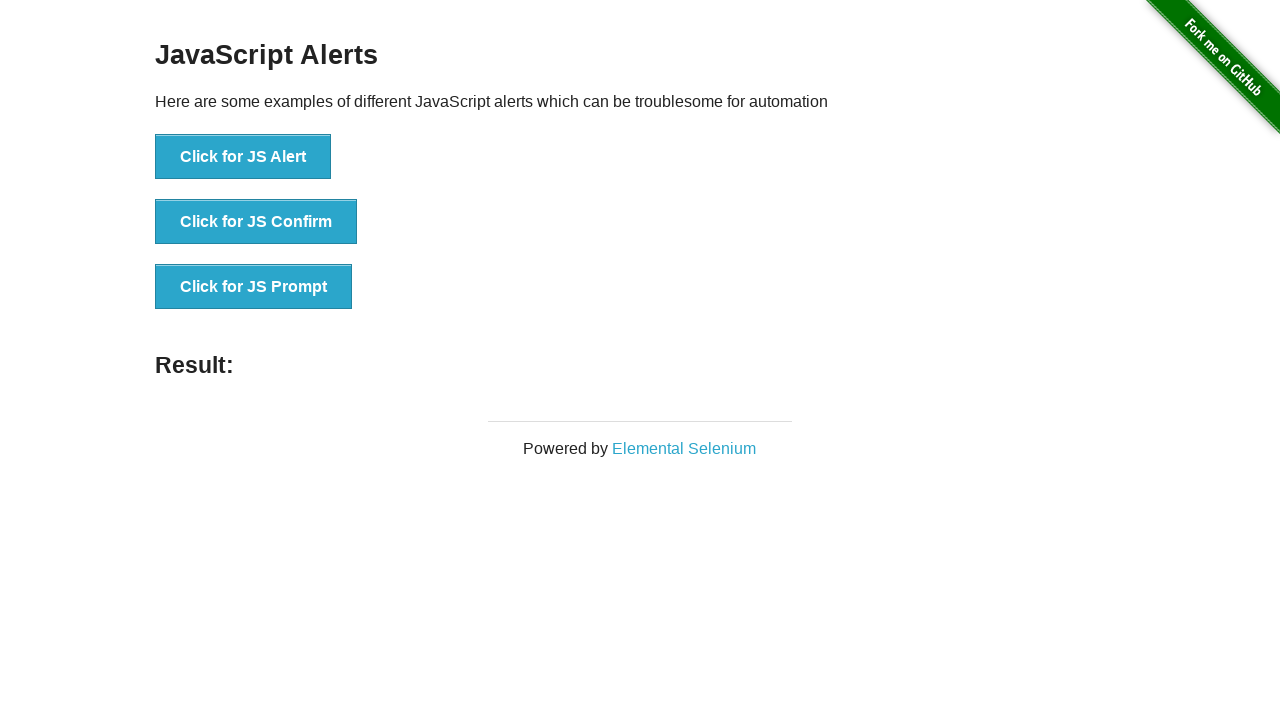

Clicked on 'Click for JS Alert' button at (243, 157) on xpath=//button[contains(text(),'Click for JS Alert')]
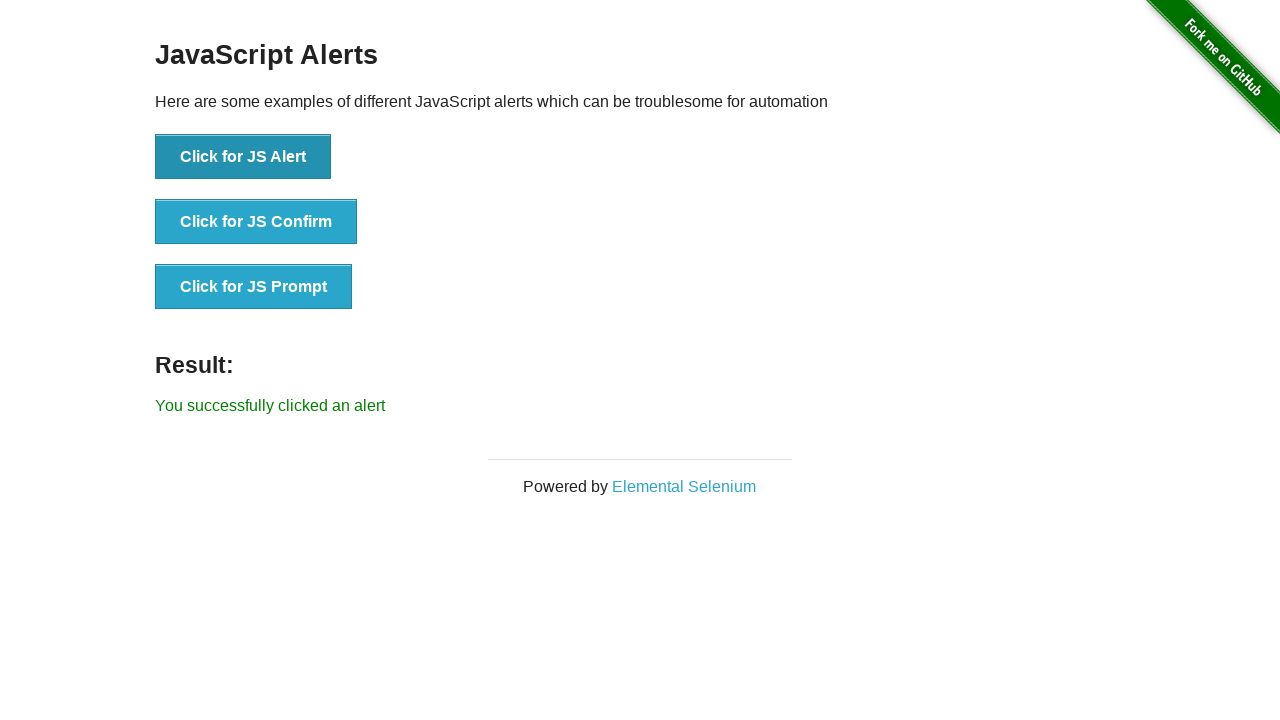

Set up dialog handler to accept alerts
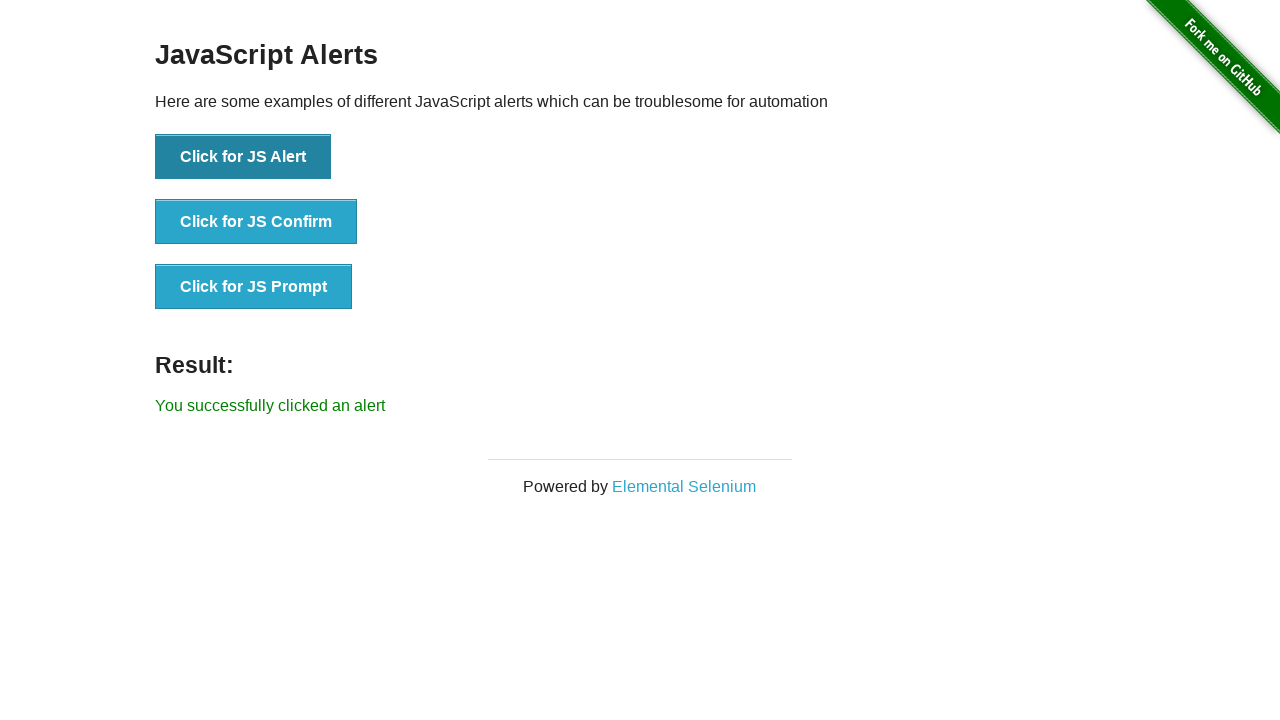

Clicked on 'Click for JS Confirm' button at (256, 222) on xpath=//button[contains(text(),'Click for JS Confirm')]
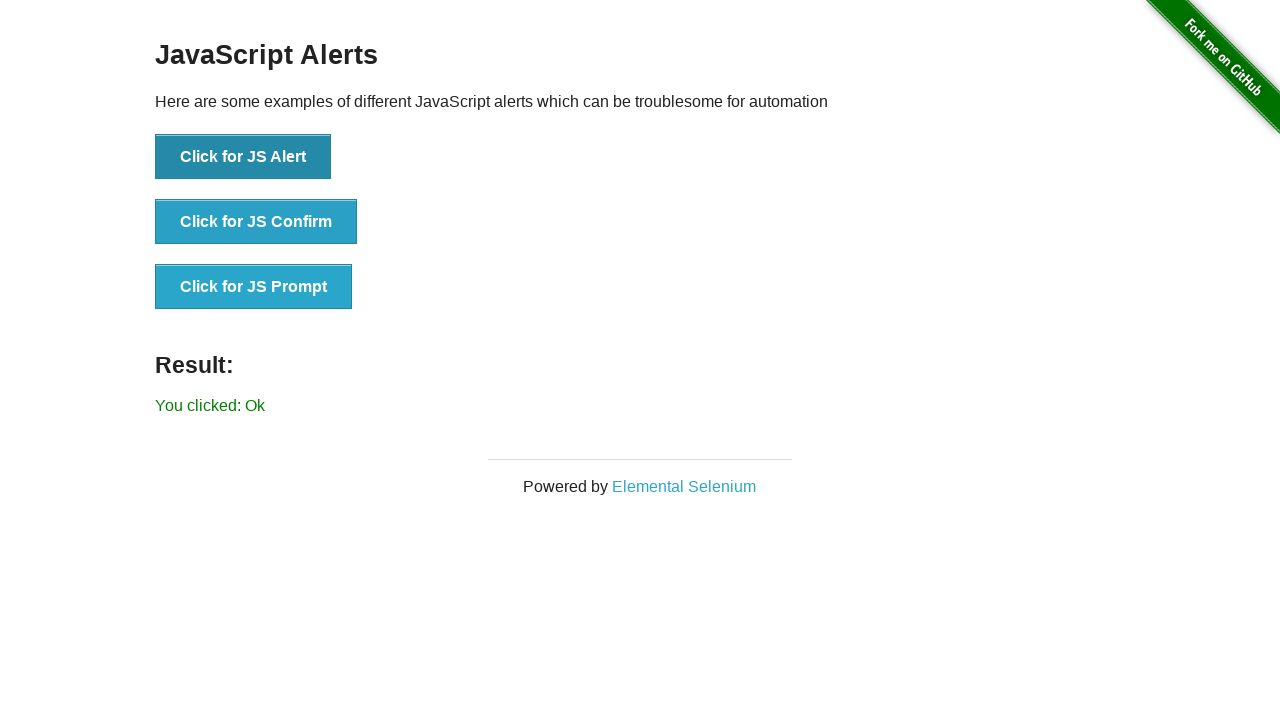

Clicked on 'Click for JS Prompt' button at (254, 287) on xpath=//button[contains(text(),'Click for JS Prompt')]
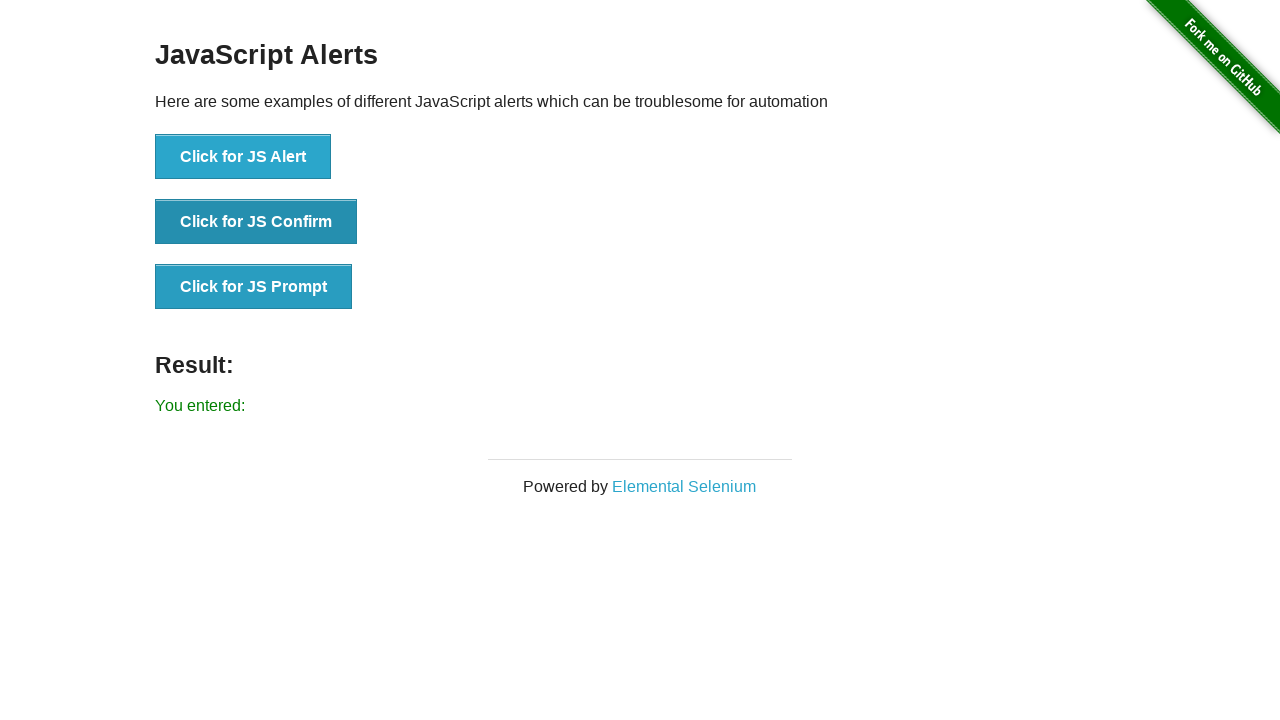

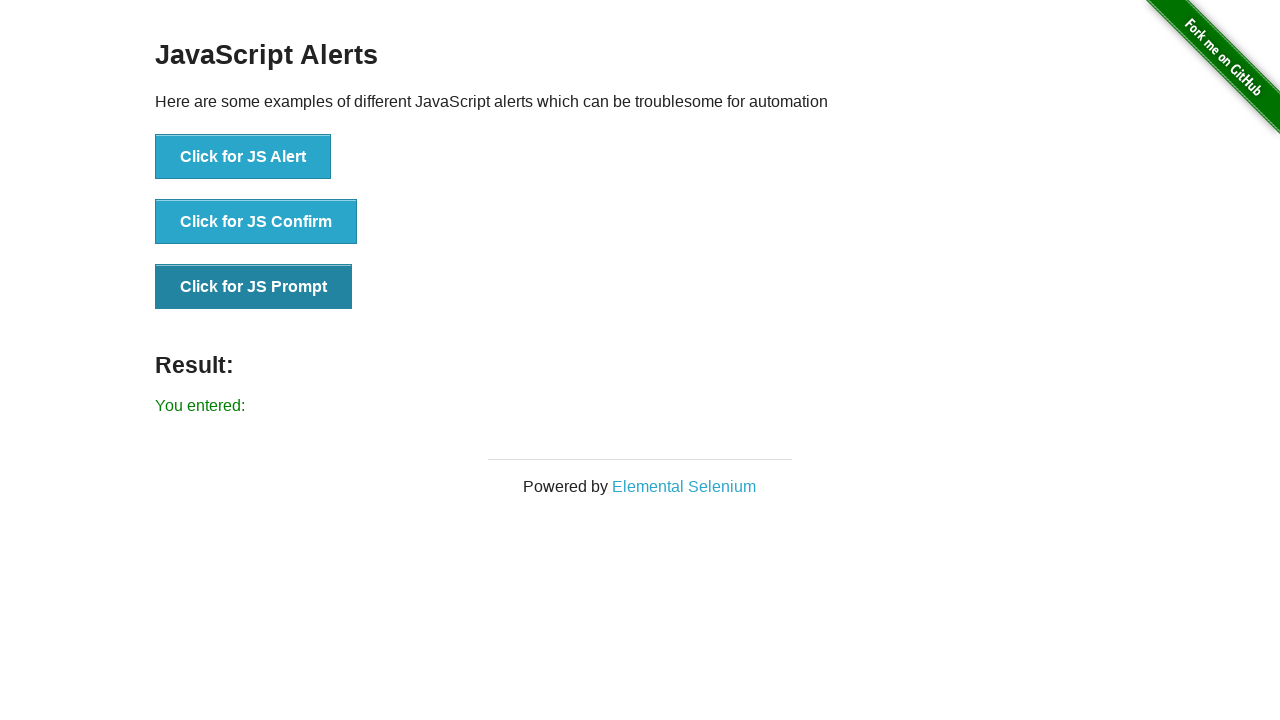